Opens multiple weather and ski information websites in separate tabs, navigating to specific sections on each page

Starting URL: http://niseko.nadare.info/

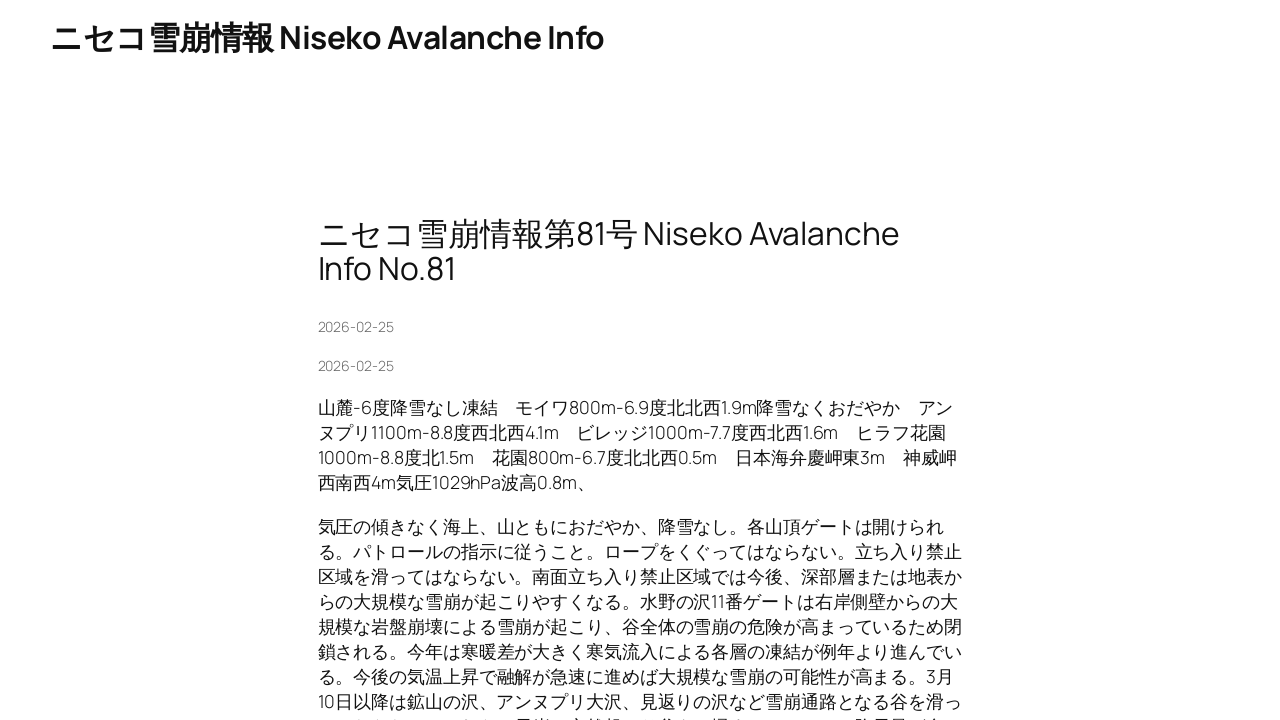

Opened new tab for avalanche information
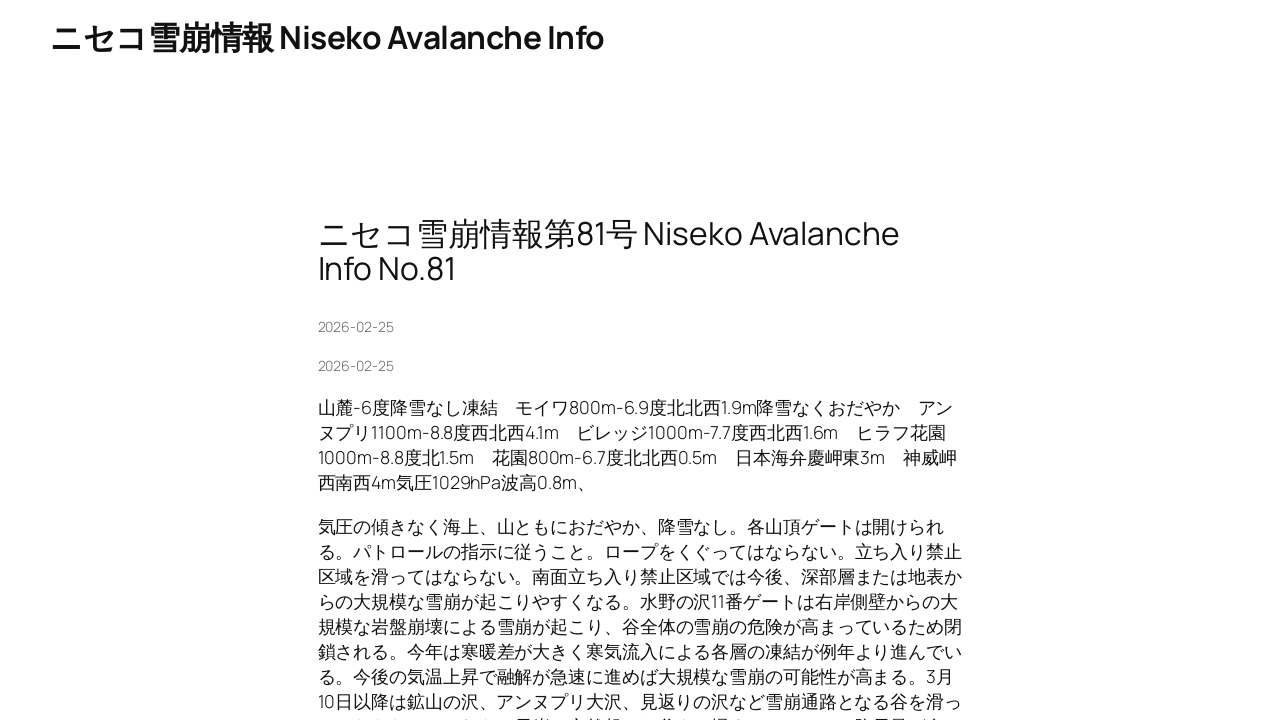

Navigated to avalanche info page at niseko.nadare.info
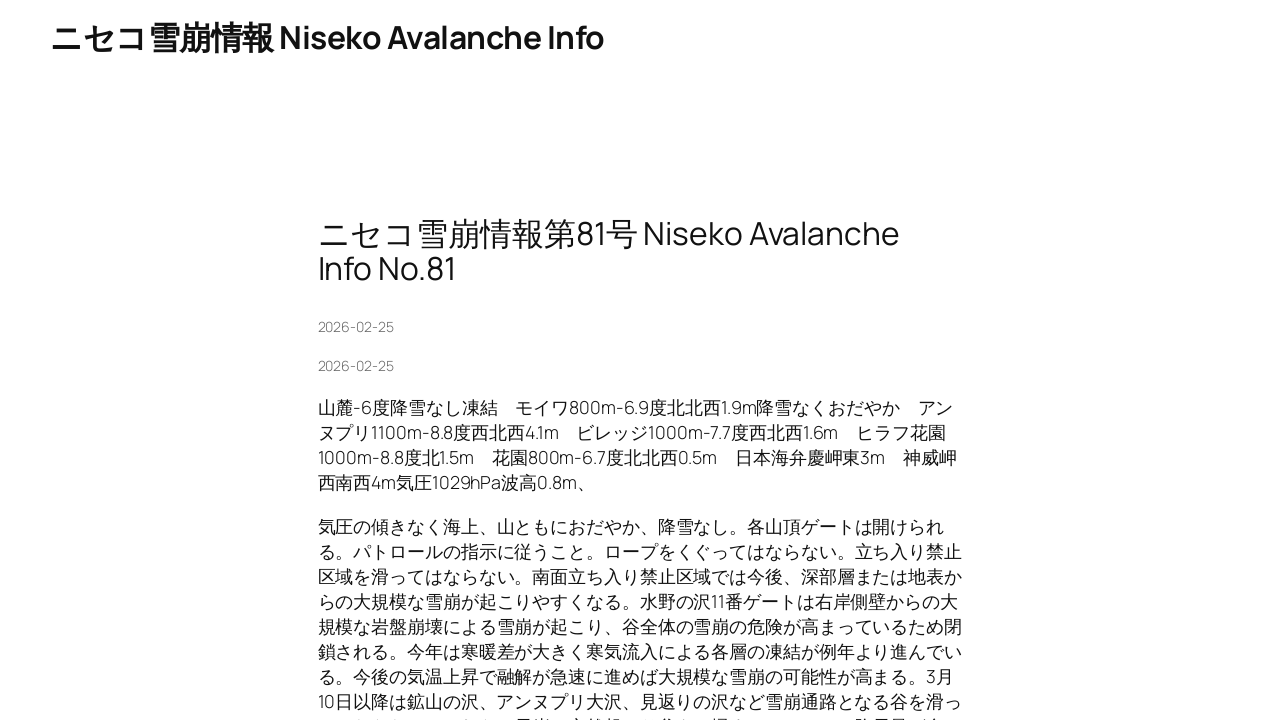

Located center element on avalanche page
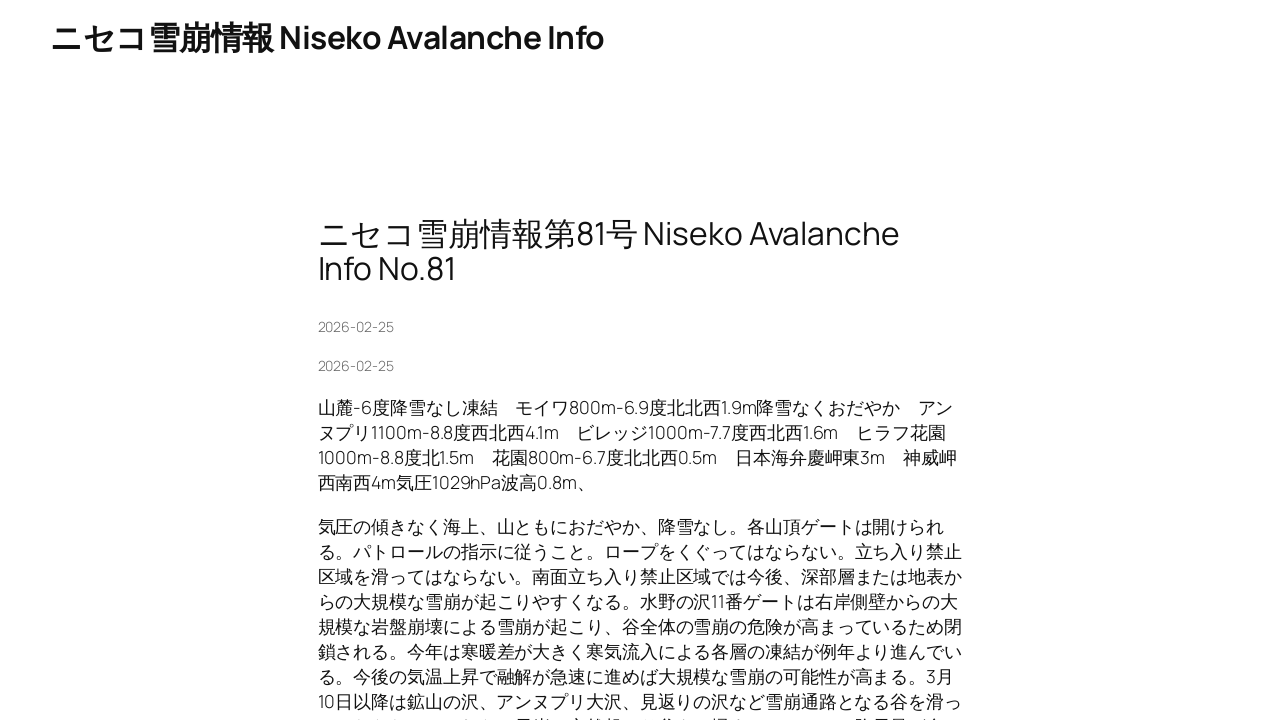

Opened new tab for weather information
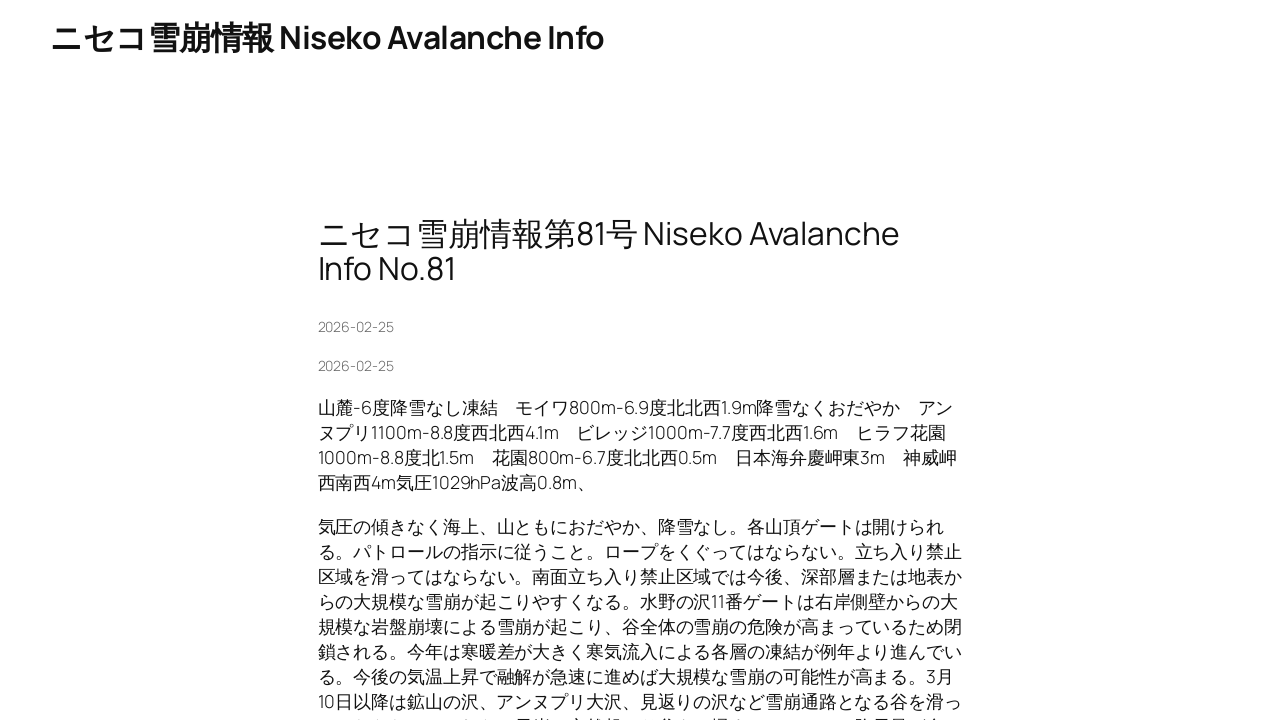

Navigated to Windy weather map for Niseko region
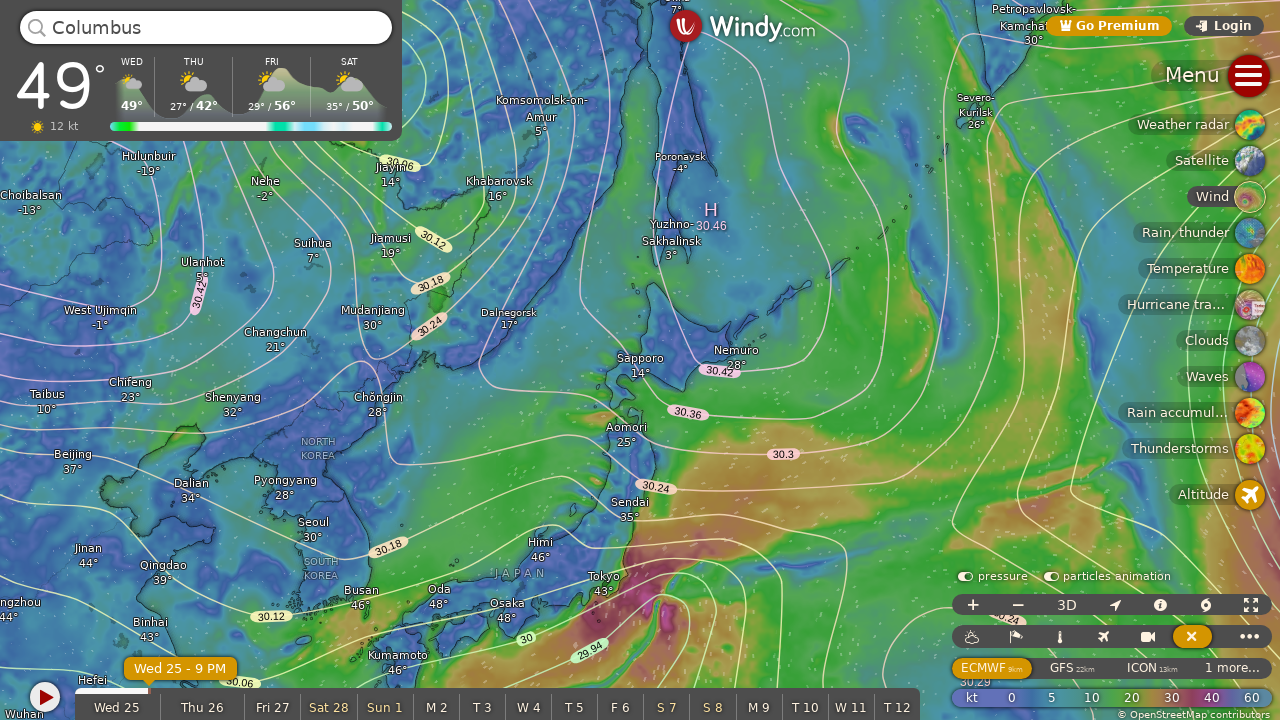

Opened new tab for ski lift status
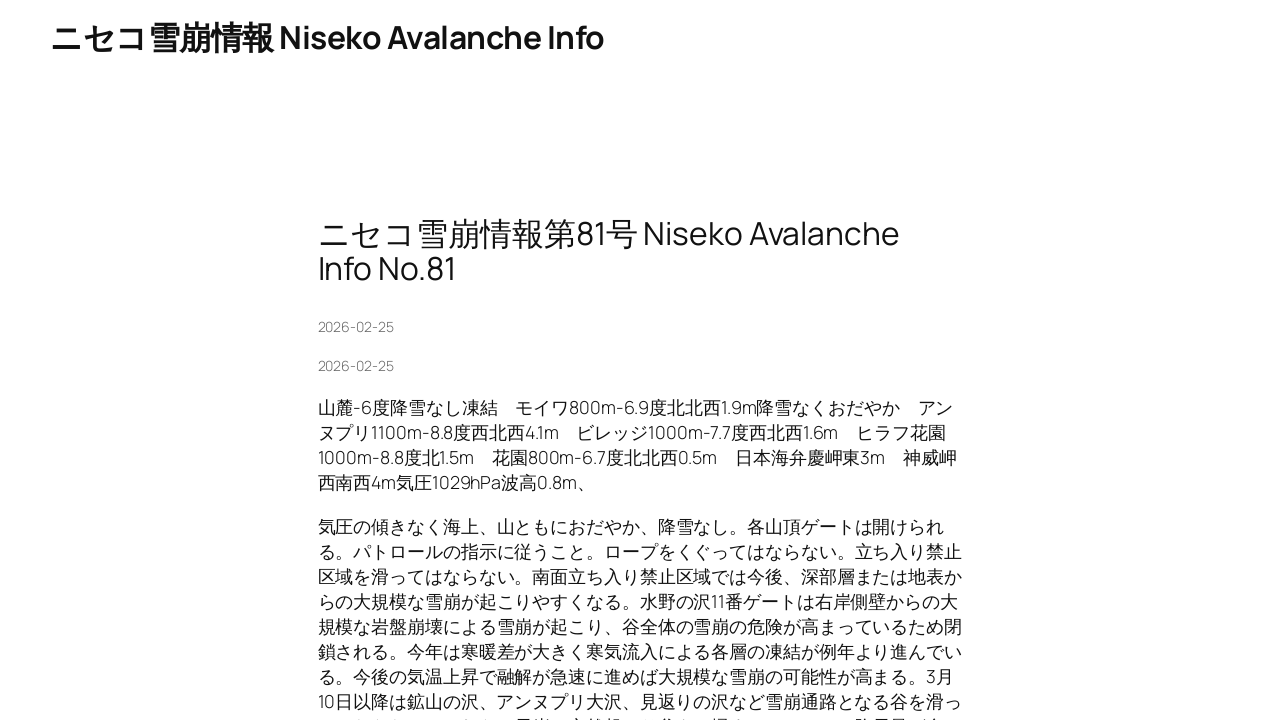

Navigated to Niseko lift status page
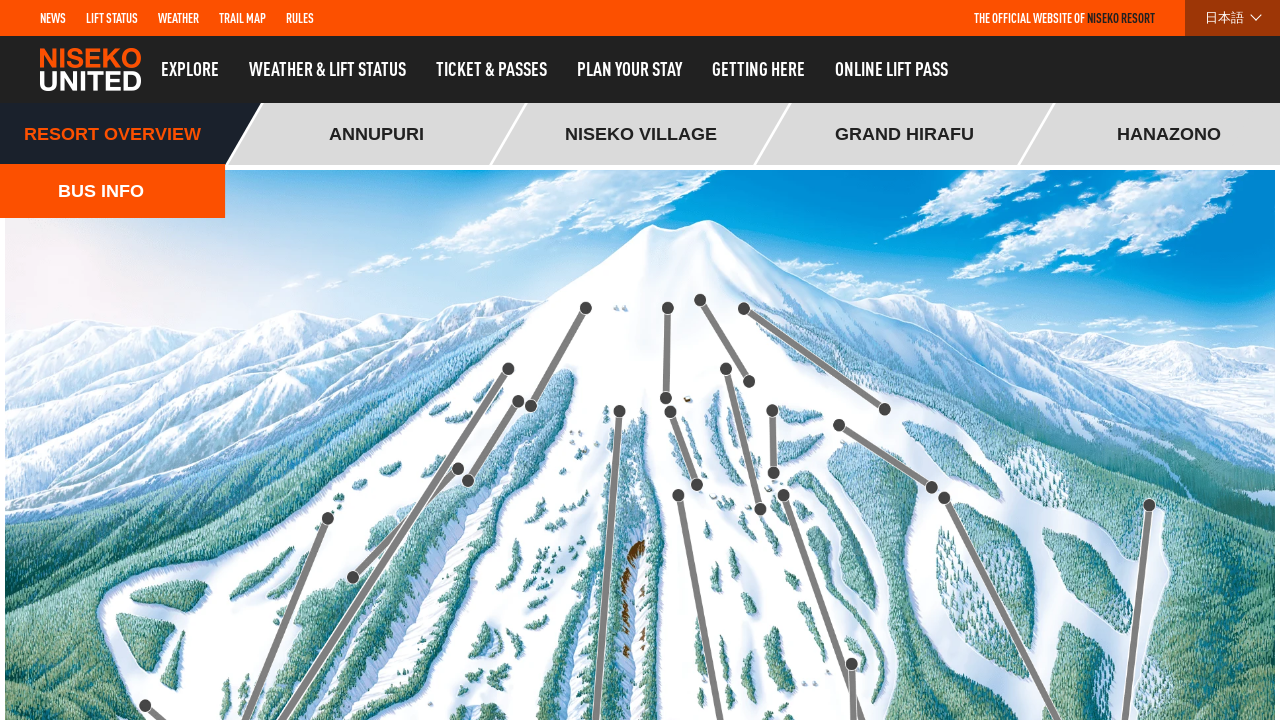

Located lift area element on lift status page
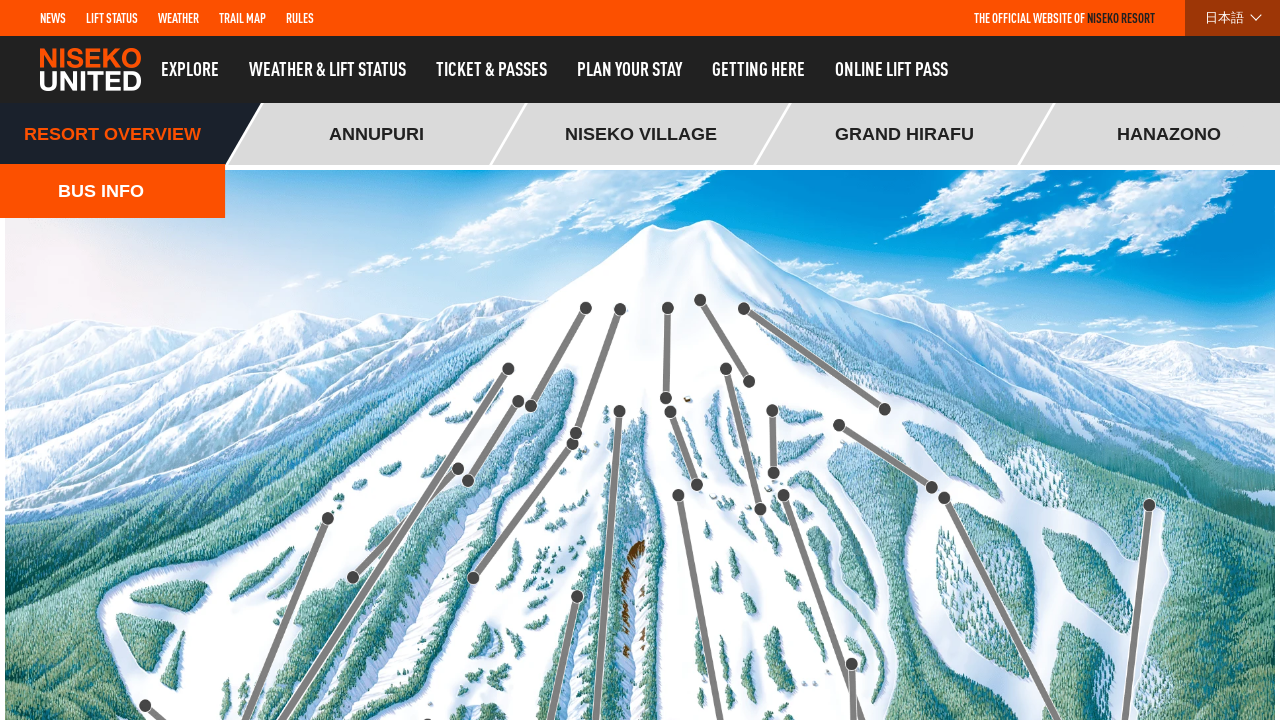

Scrolled to lift area element on lift status page
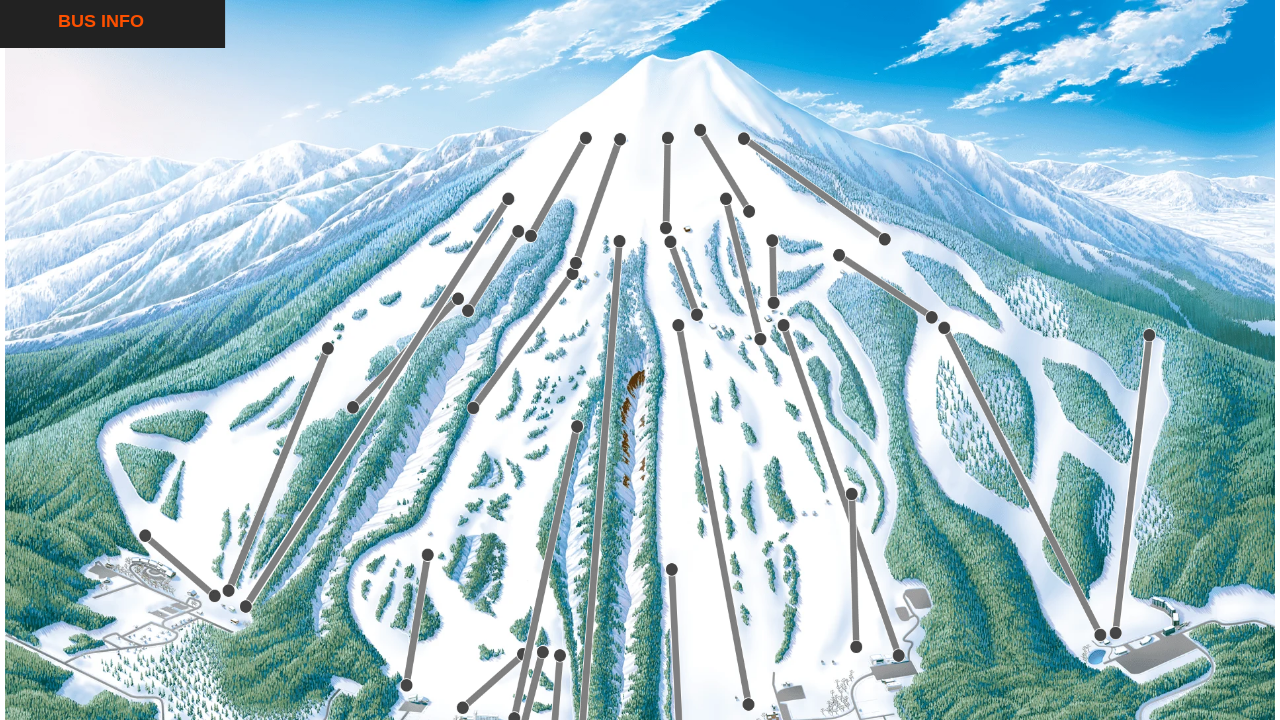

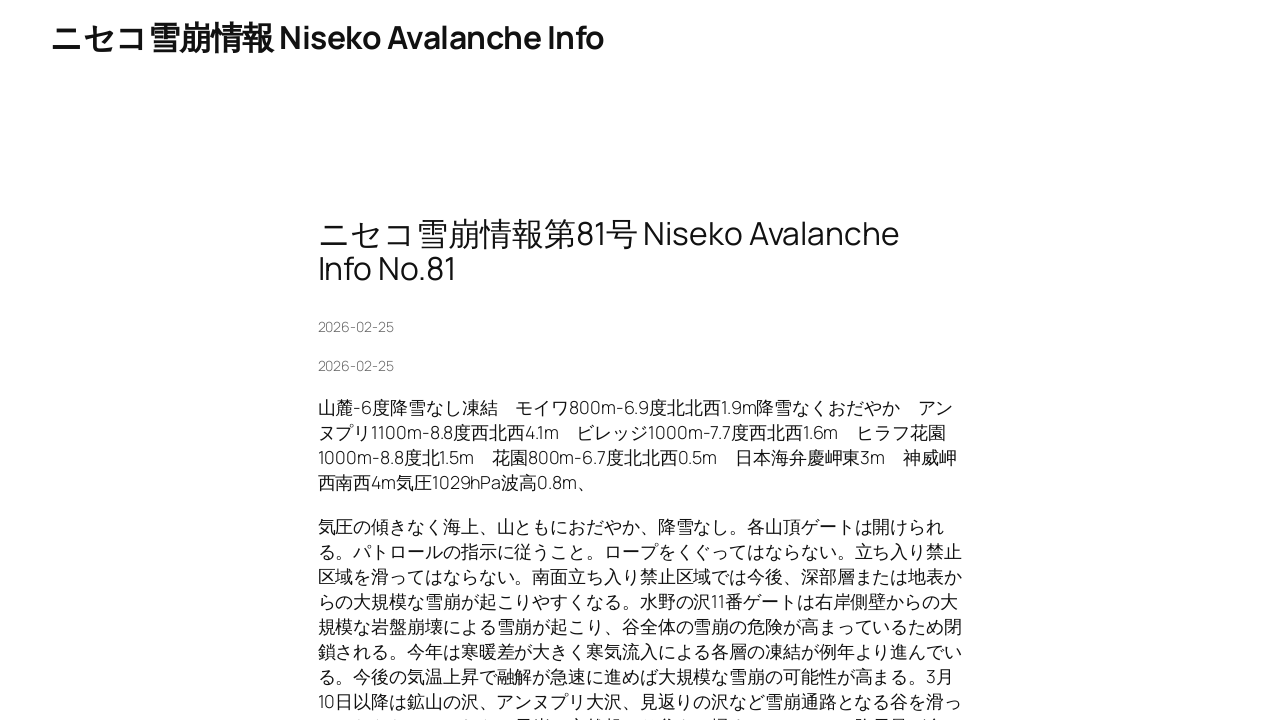